Tests that a checkbox can be dynamically removed and added back using a button, verifying the checkbox visibility and confirmation messages

Starting URL: https://the-internet.herokuapp.com/dynamic_controls

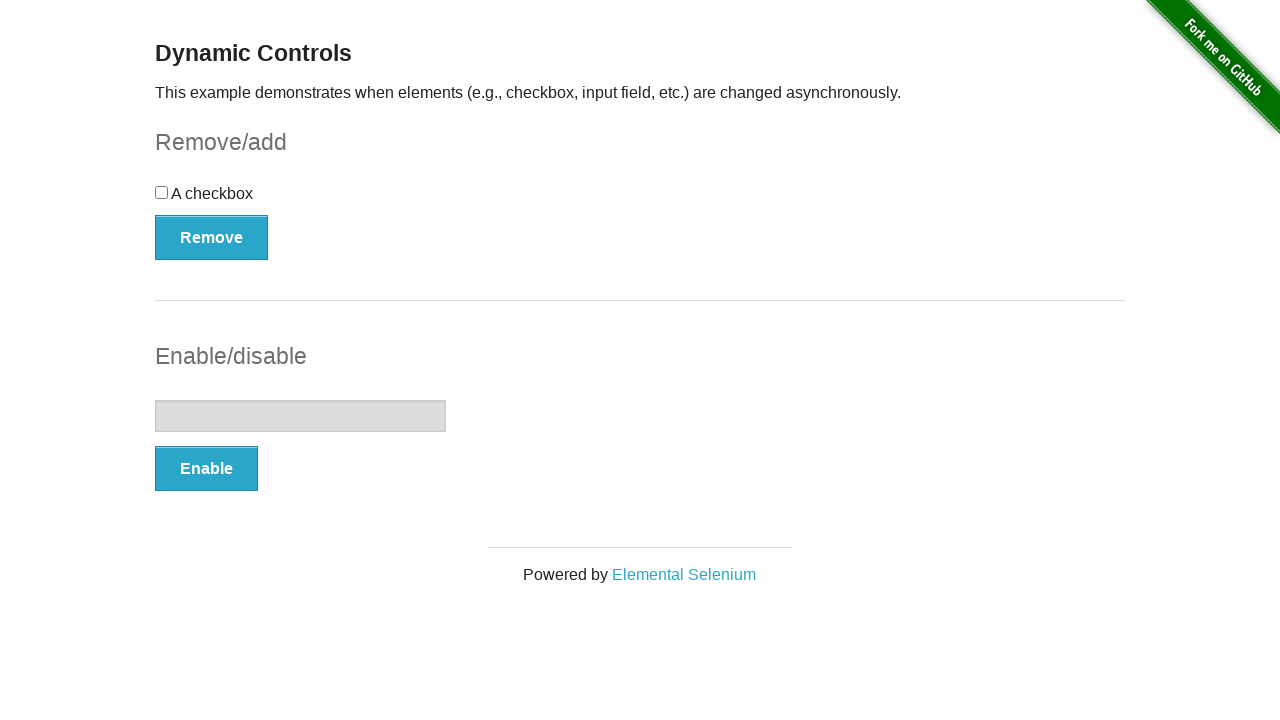

Verified checkbox is initially present
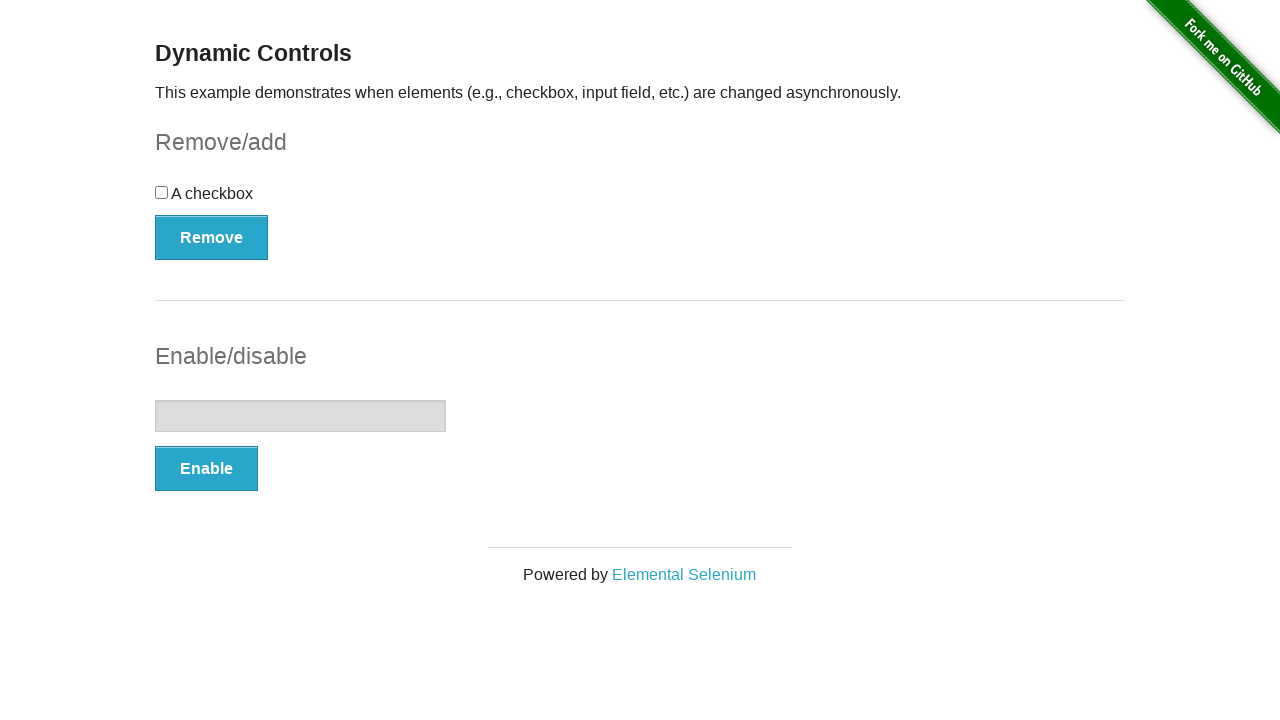

Clicked Remove button to remove the checkbox at (212, 237) on button:has-text('Remove')
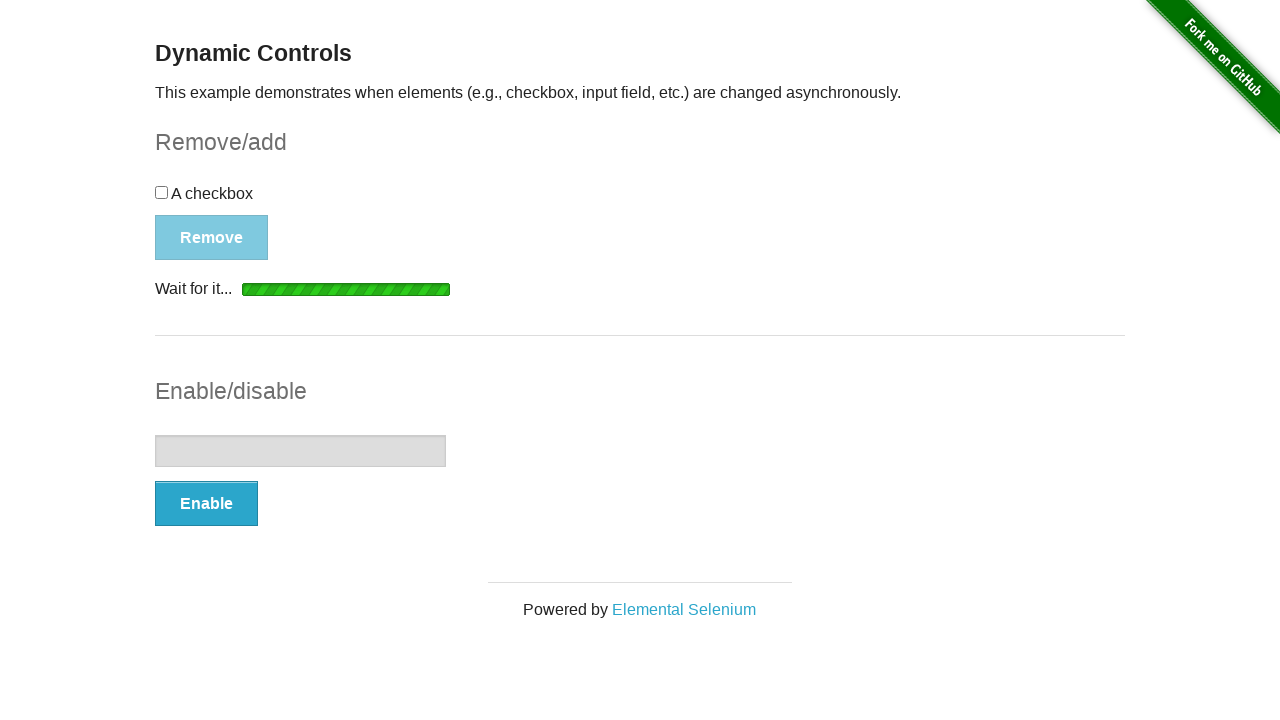

Waited for and confirmed removal message 'It's gone!'
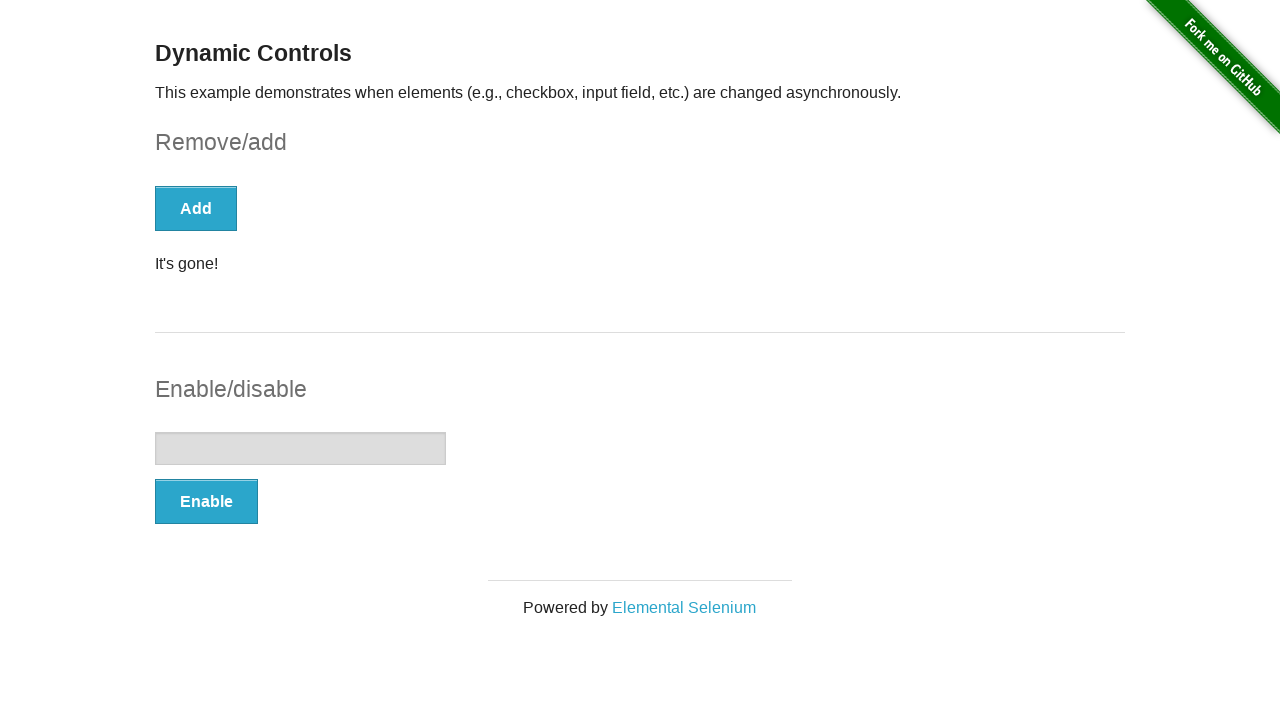

Verified checkbox is no longer visible
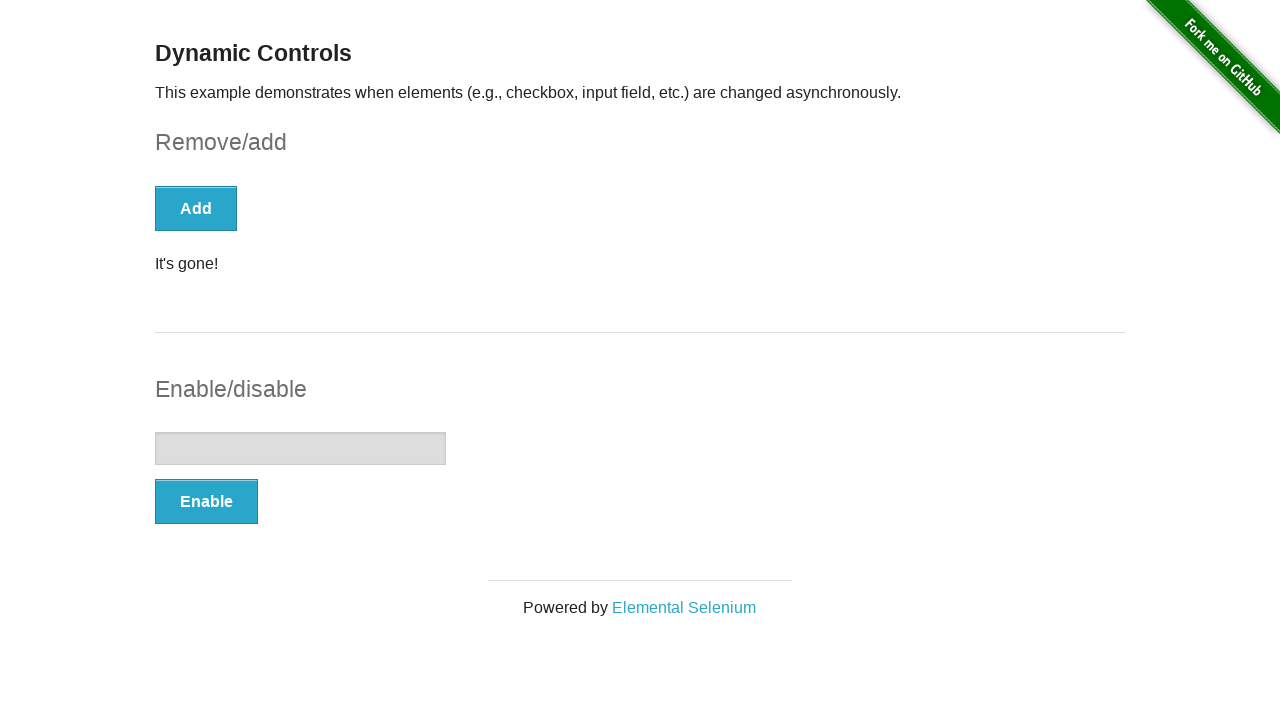

Clicked Add button to add the checkbox back at (196, 208) on button:has-text('Add')
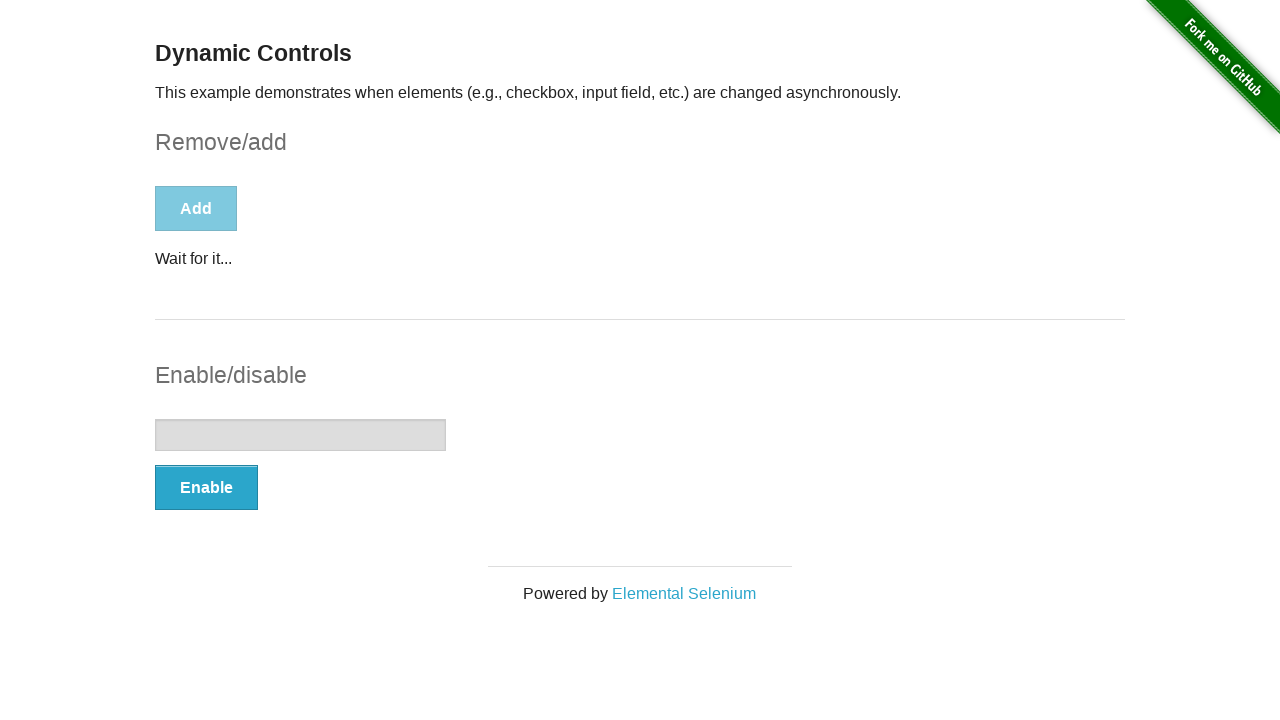

Waited for and confirmed add message 'It's back!'
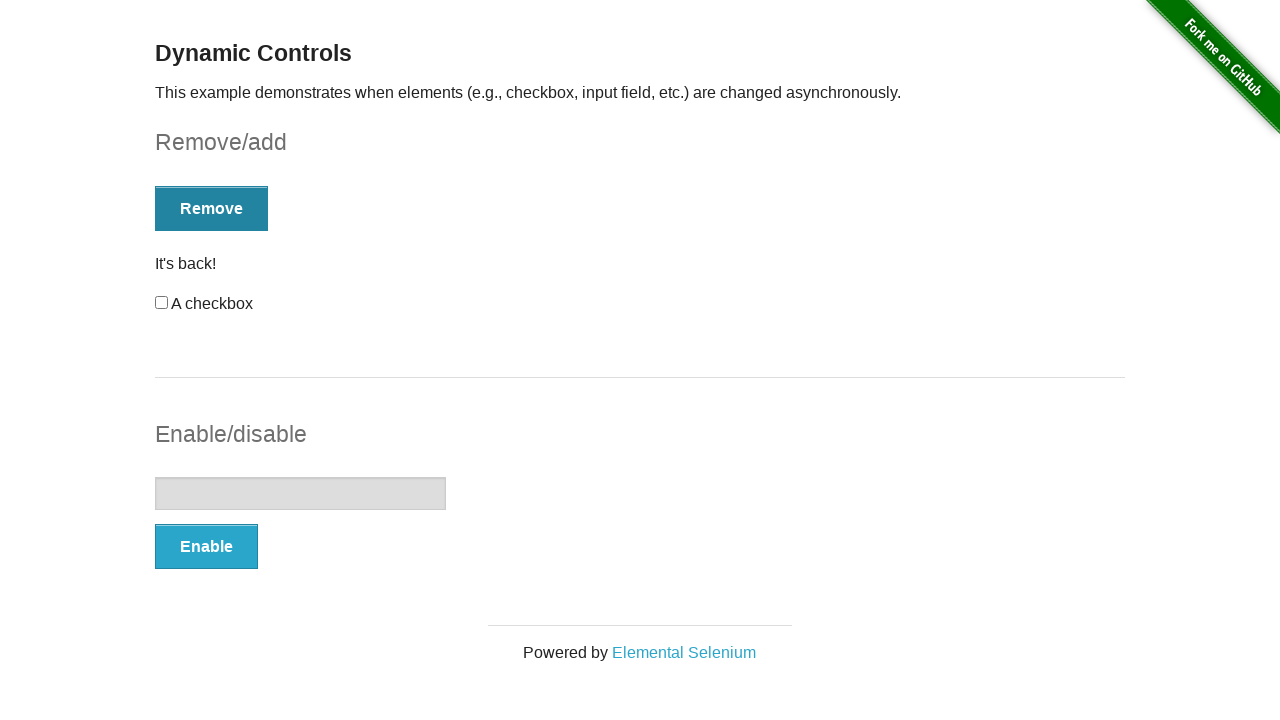

Verified checkbox is visible again
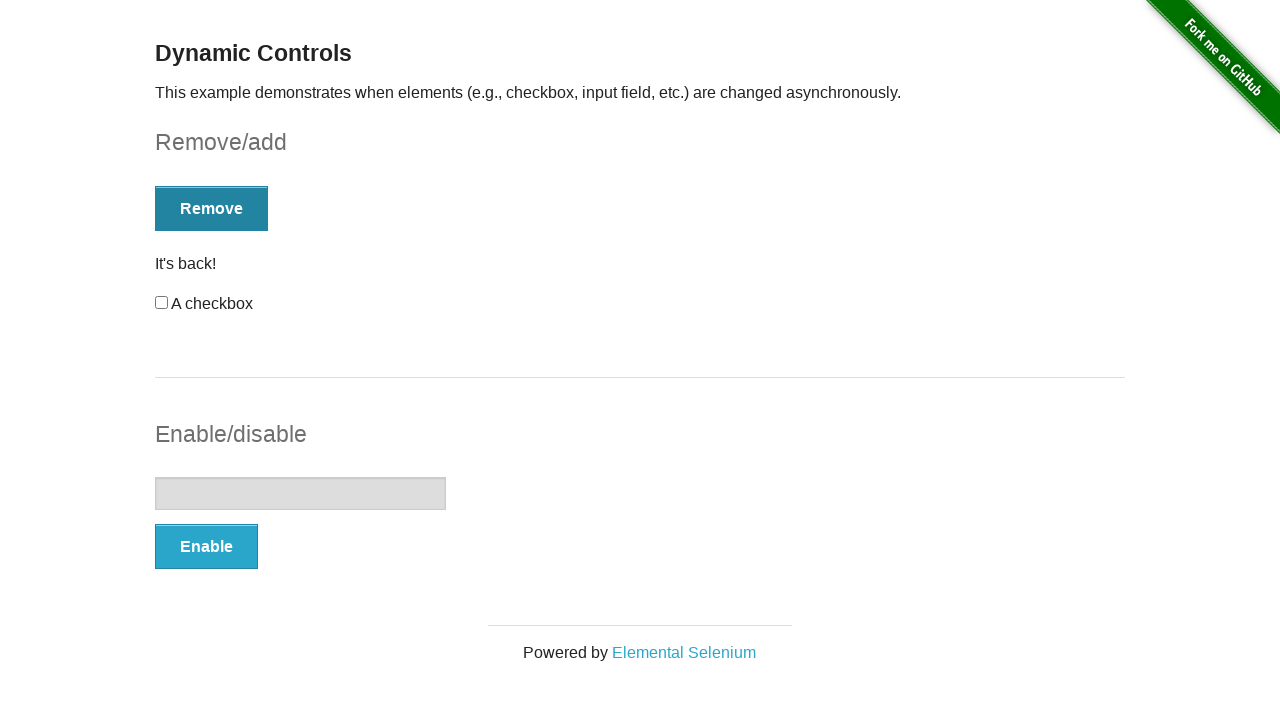

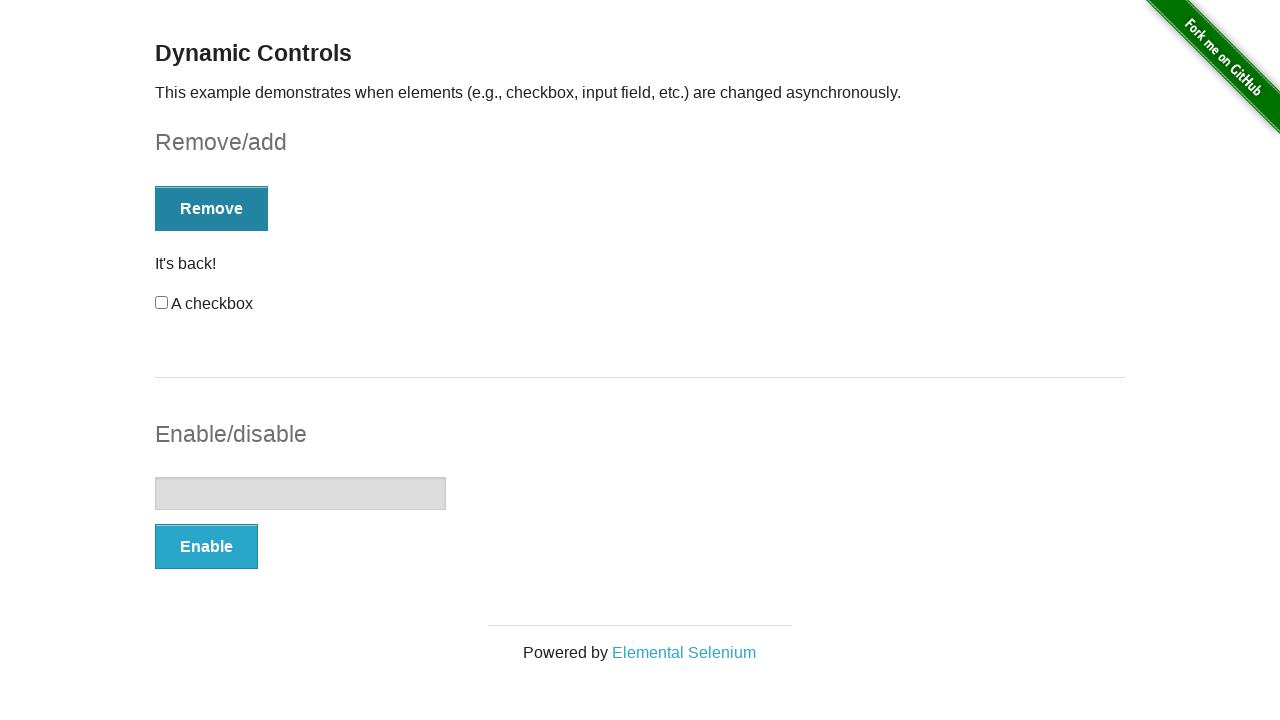